Tests that entering an empty string removes the todo item

Starting URL: https://demo.playwright.dev/todomvc

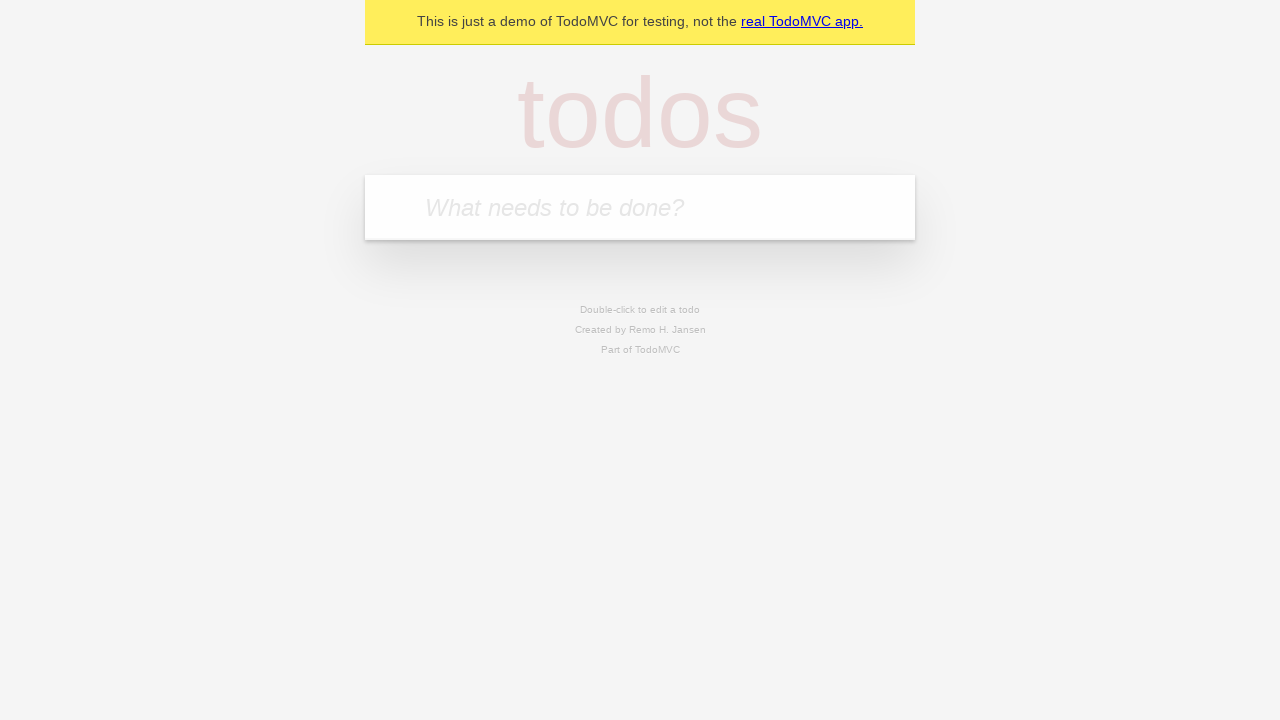

Filled first todo item with 'buy some cheese' on internal:attr=[placeholder="What needs to be done?"i]
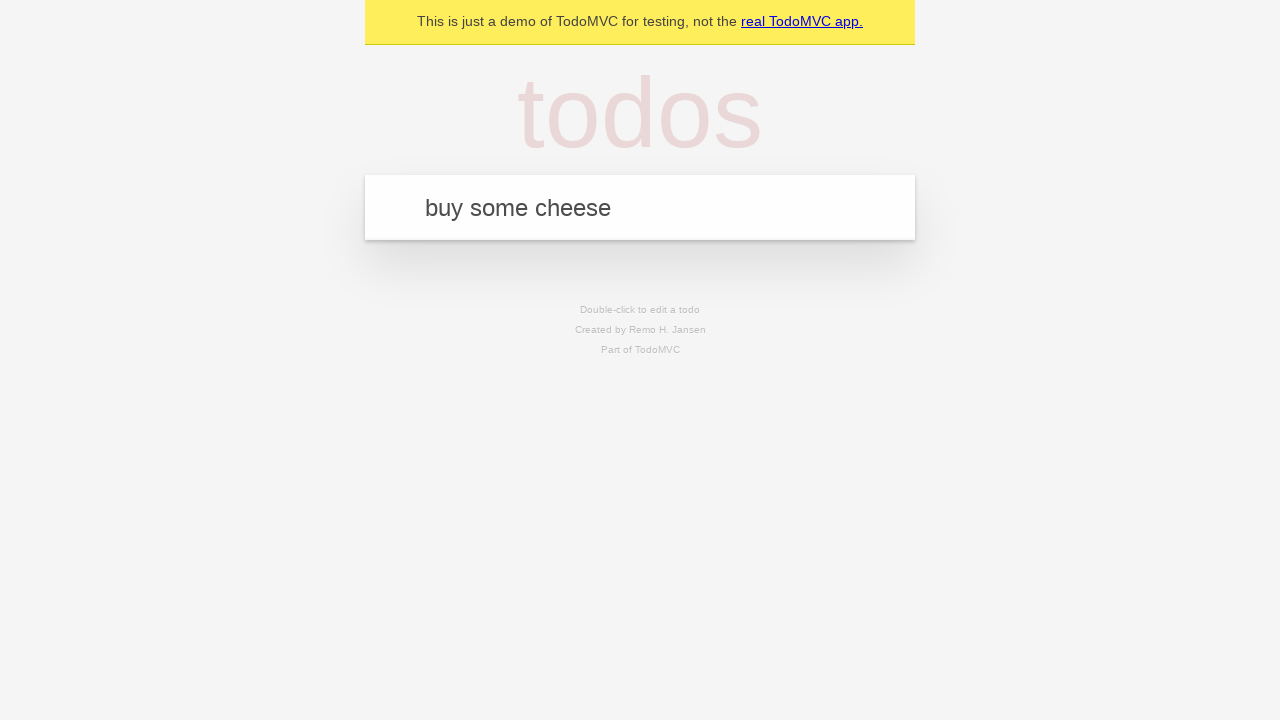

Pressed Enter to add first todo item on internal:attr=[placeholder="What needs to be done?"i]
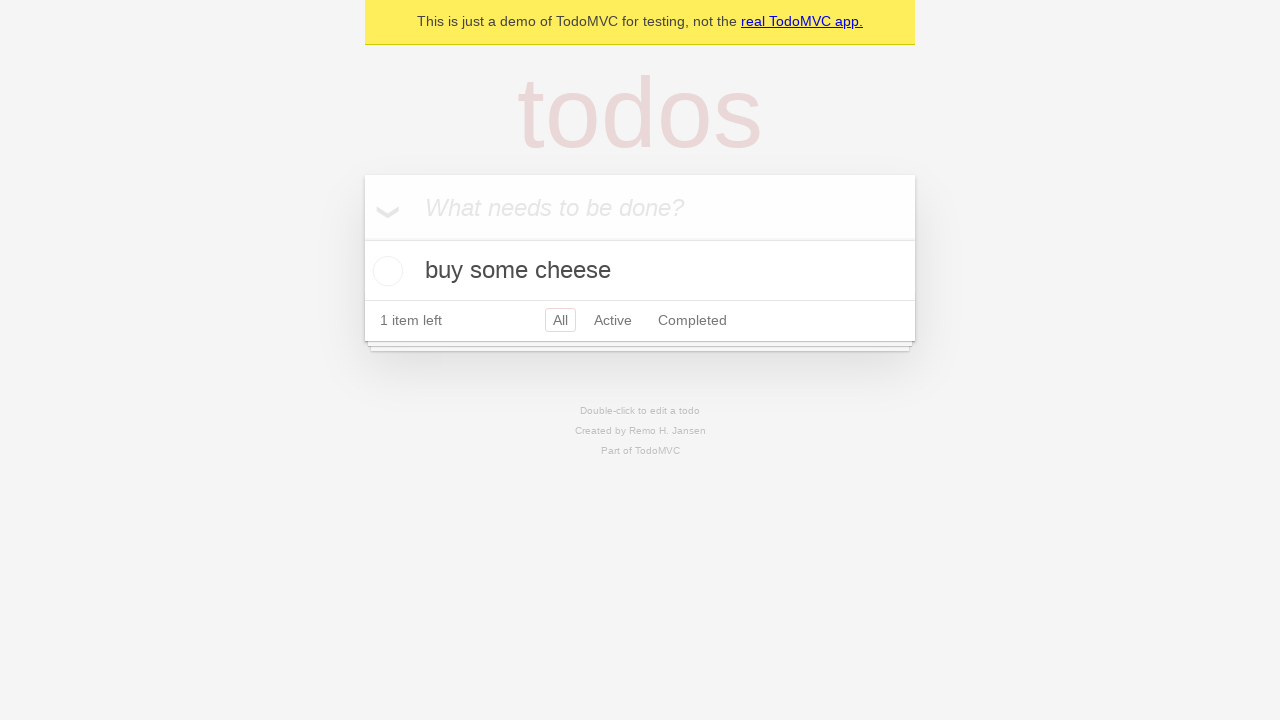

Filled second todo item with 'feed the cat' on internal:attr=[placeholder="What needs to be done?"i]
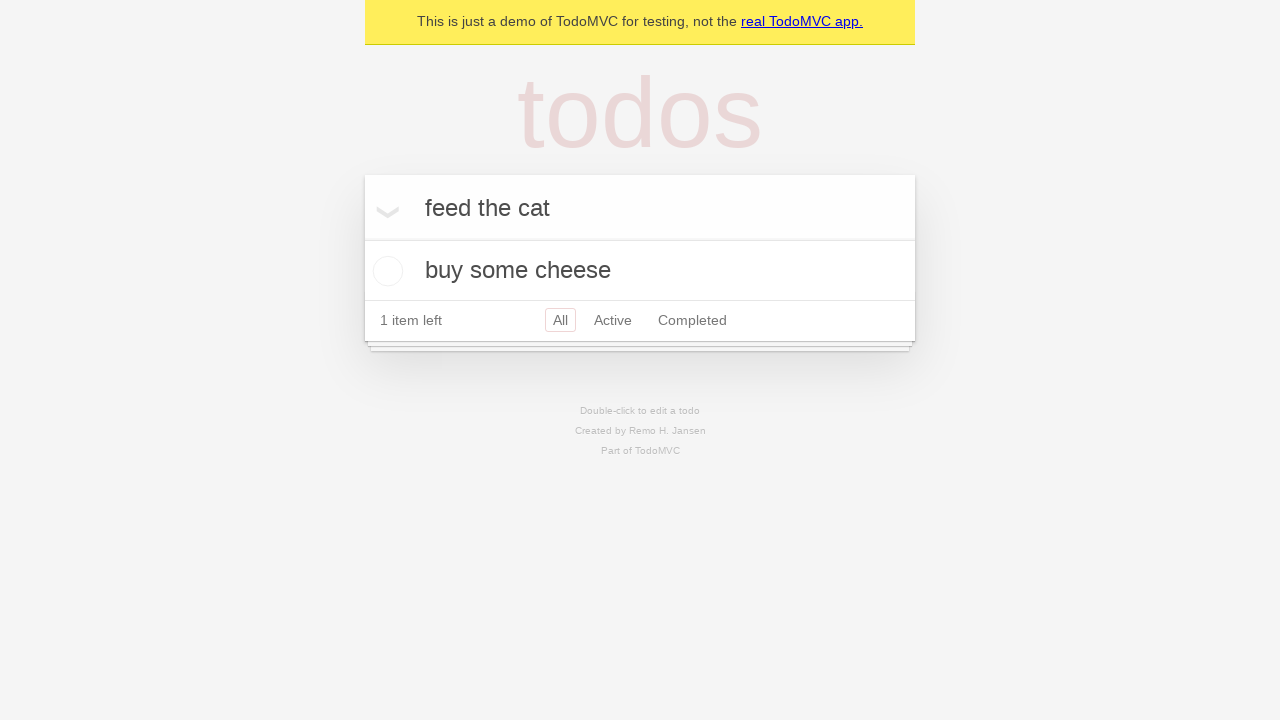

Pressed Enter to add second todo item on internal:attr=[placeholder="What needs to be done?"i]
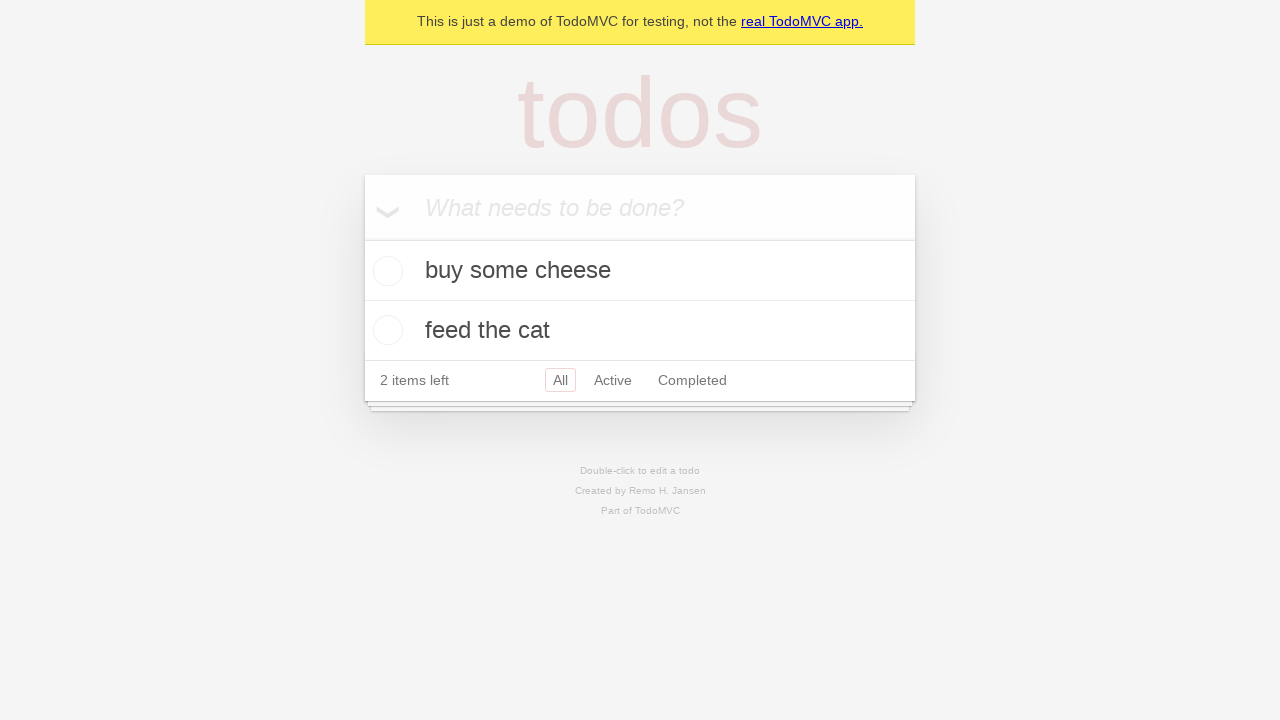

Filled third todo item with 'book a doctors appointment' on internal:attr=[placeholder="What needs to be done?"i]
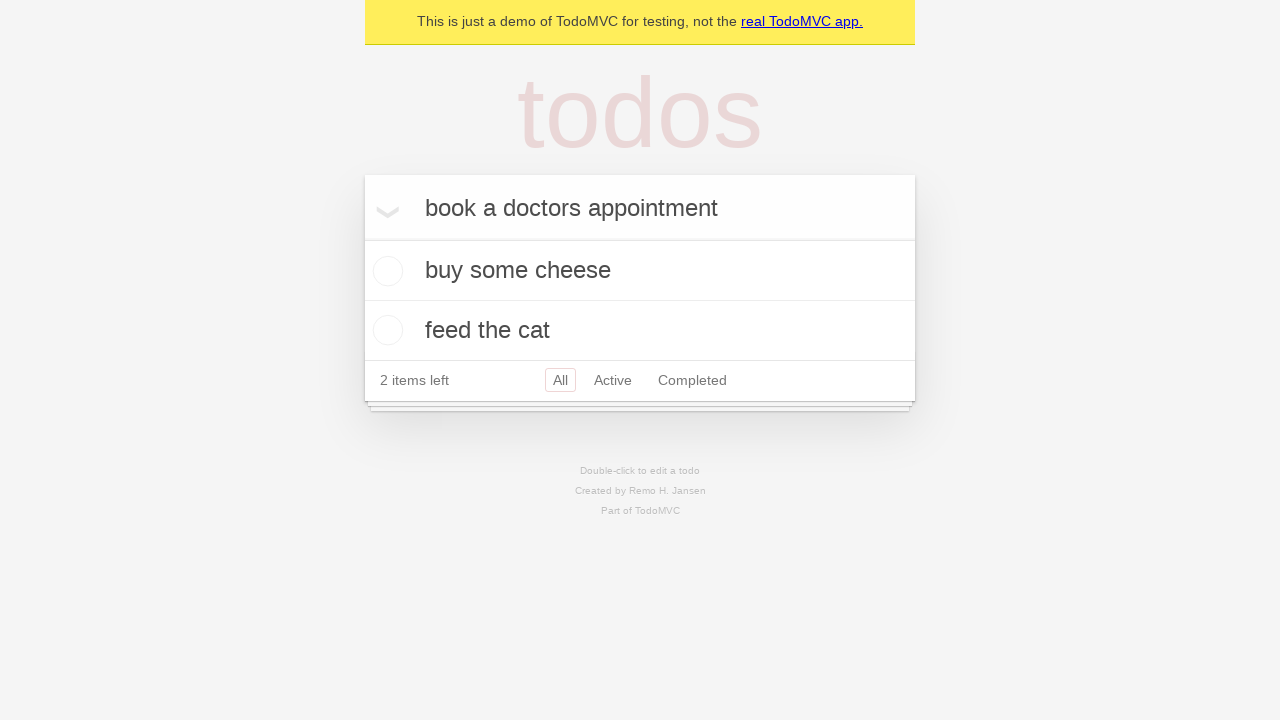

Pressed Enter to add third todo item on internal:attr=[placeholder="What needs to be done?"i]
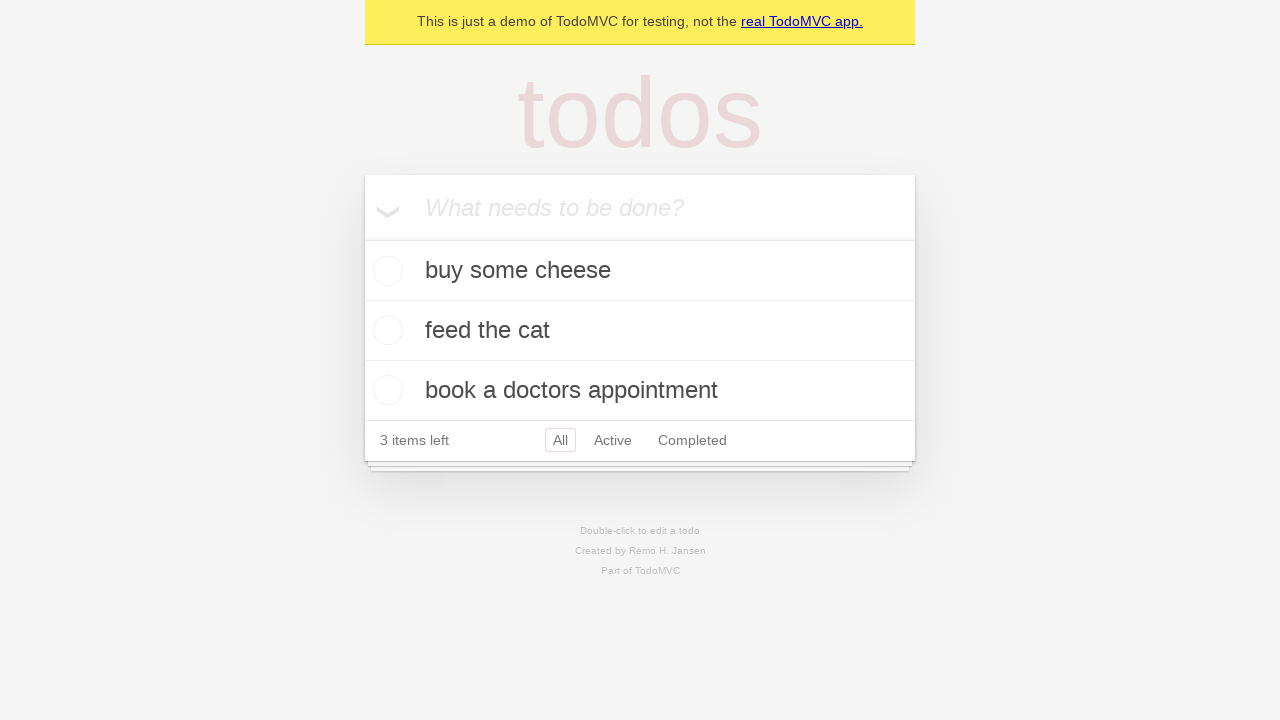

Double-clicked second todo item to enter edit mode at (640, 331) on internal:testid=[data-testid="todo-item"s] >> nth=1
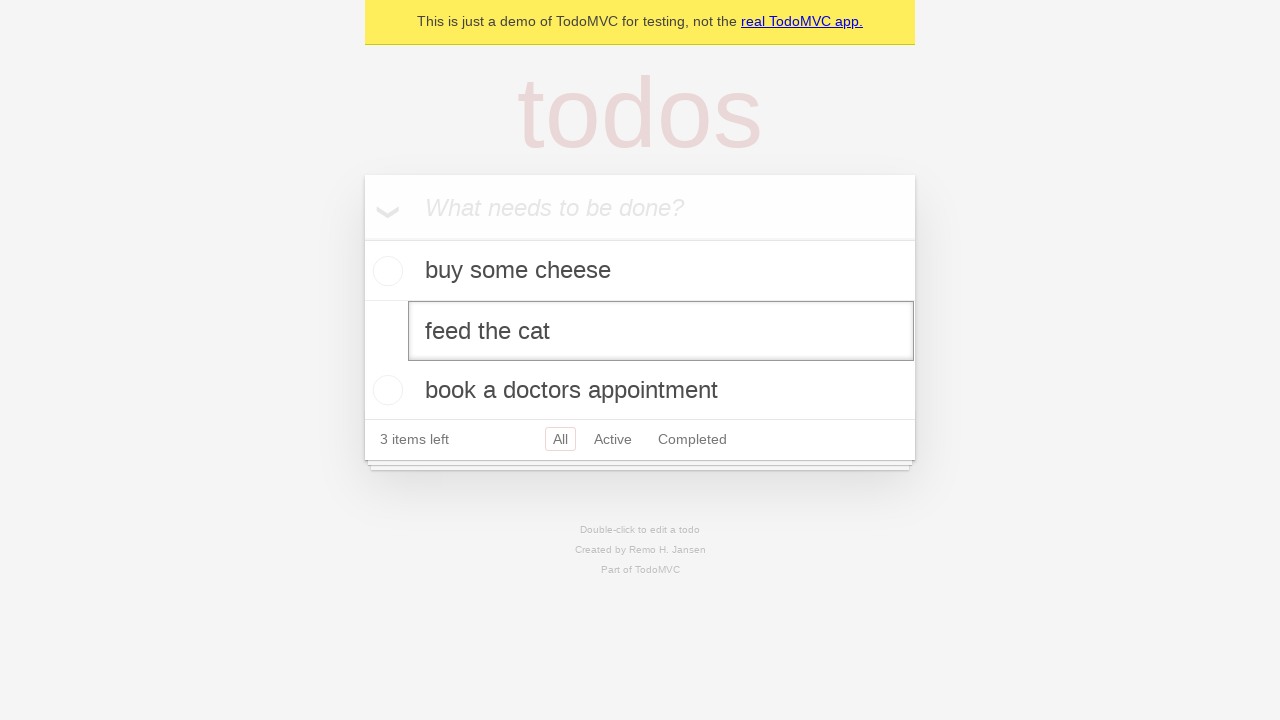

Cleared text in edit field to empty string on internal:testid=[data-testid="todo-item"s] >> nth=1 >> internal:role=textbox[nam
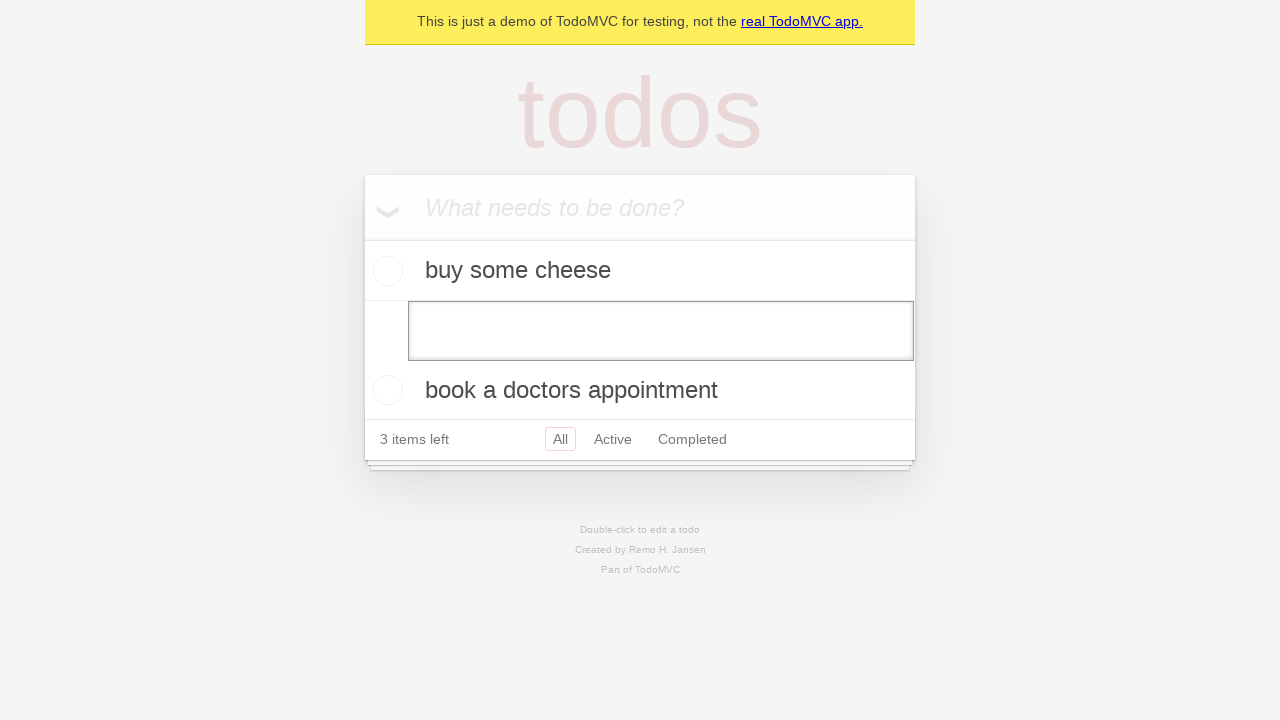

Pressed Enter to confirm removal of todo item with empty text on internal:testid=[data-testid="todo-item"s] >> nth=1 >> internal:role=textbox[nam
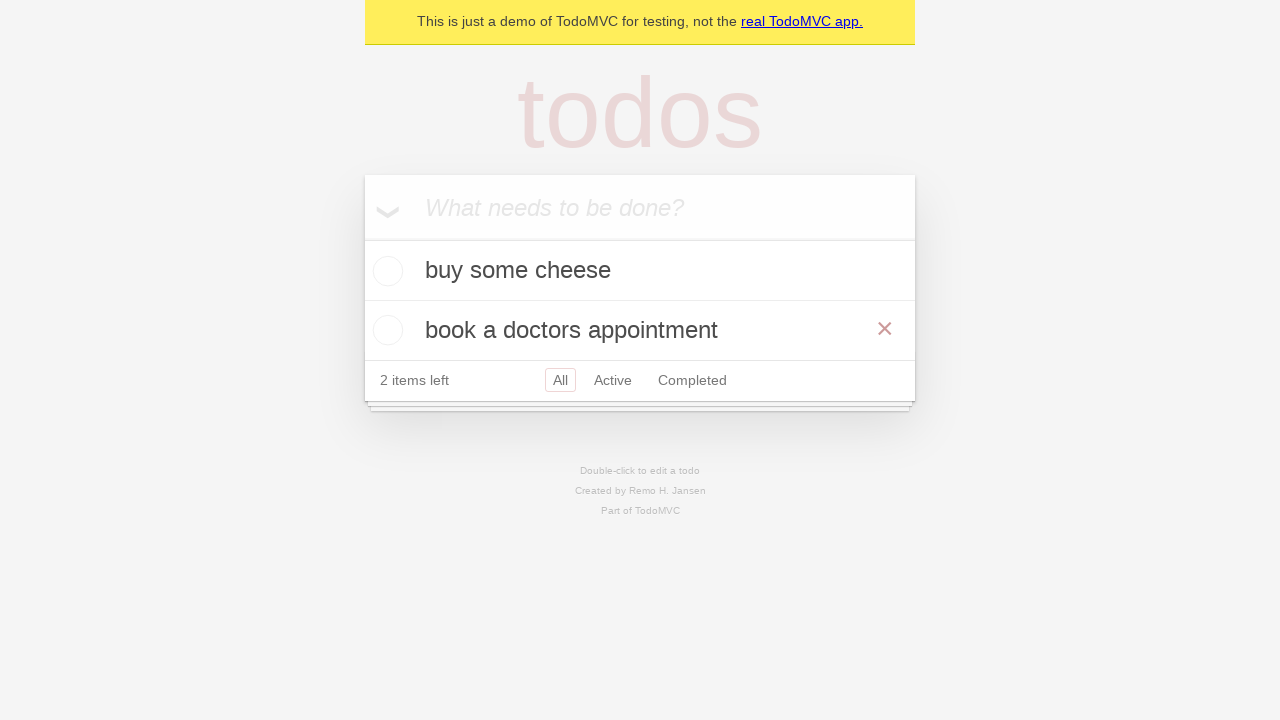

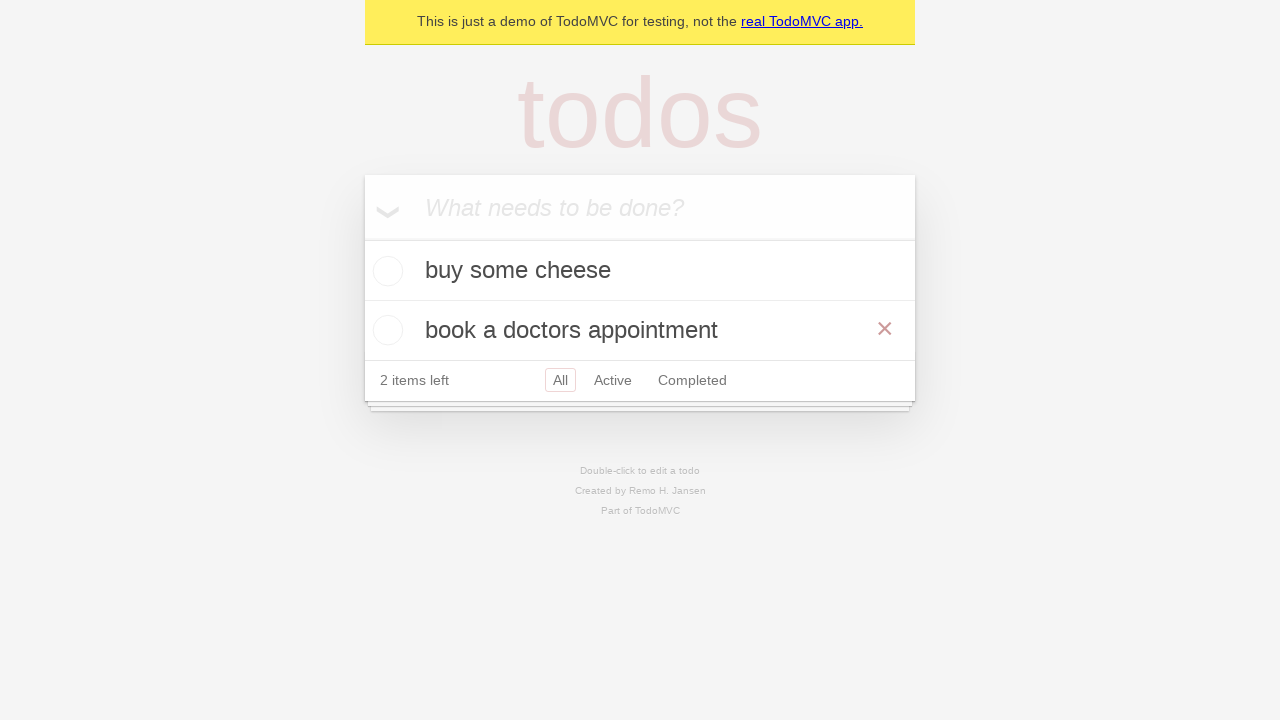